Navigates to an LMS website, clicks on the "All Courses" menu item, and counts the number of course headings displayed on the page

Starting URL: https://alchemy.hguy.co/lms

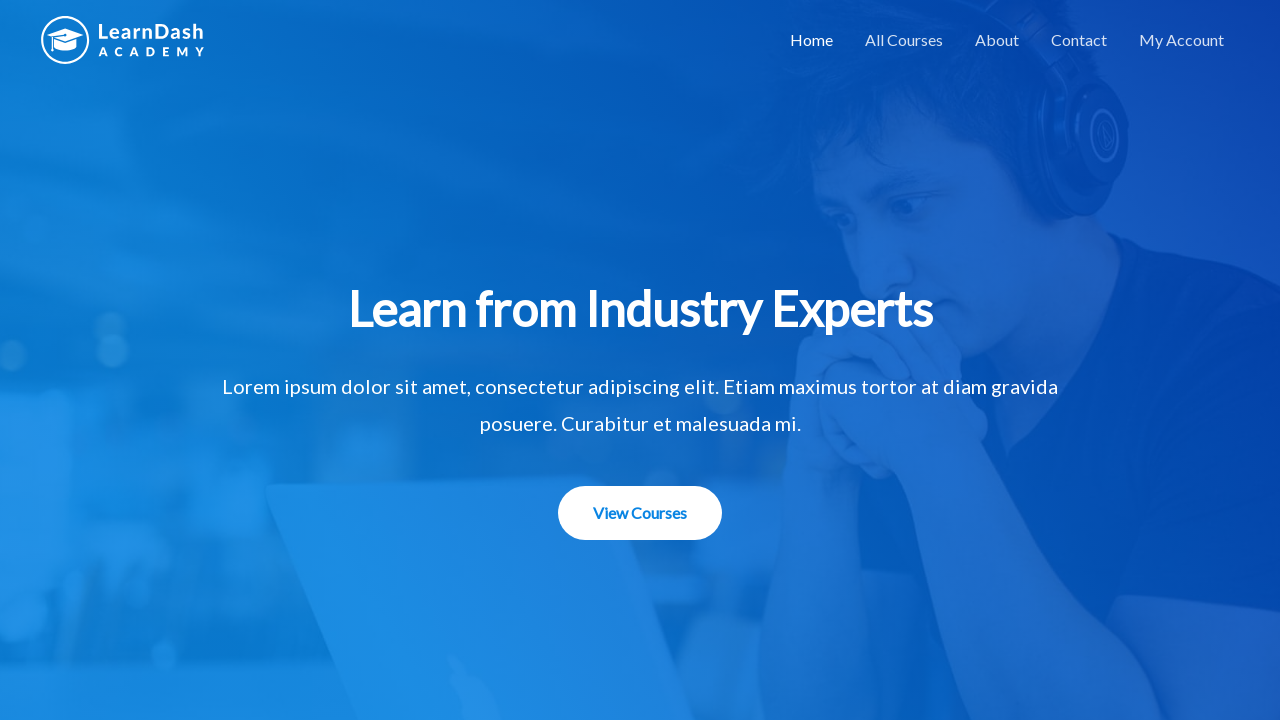

Clicked on 'All Courses' menu item at (904, 40) on #menu-item-1508 > a
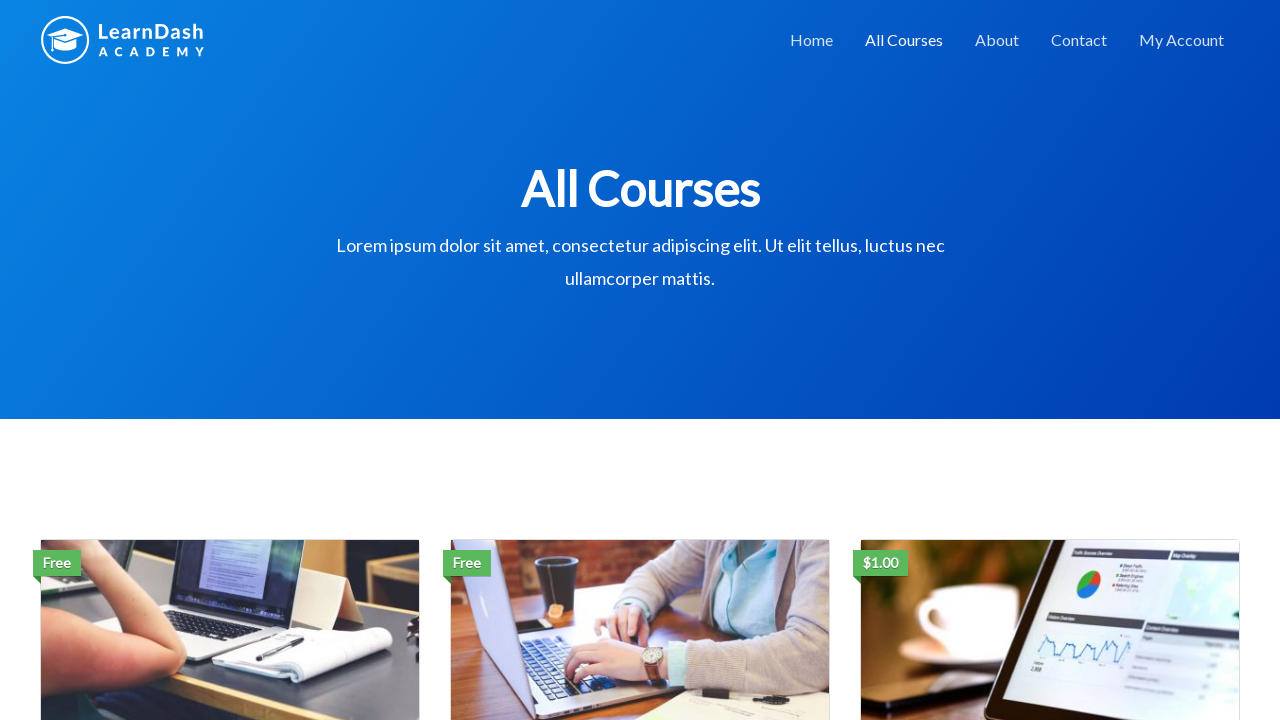

Course headings loaded on the page
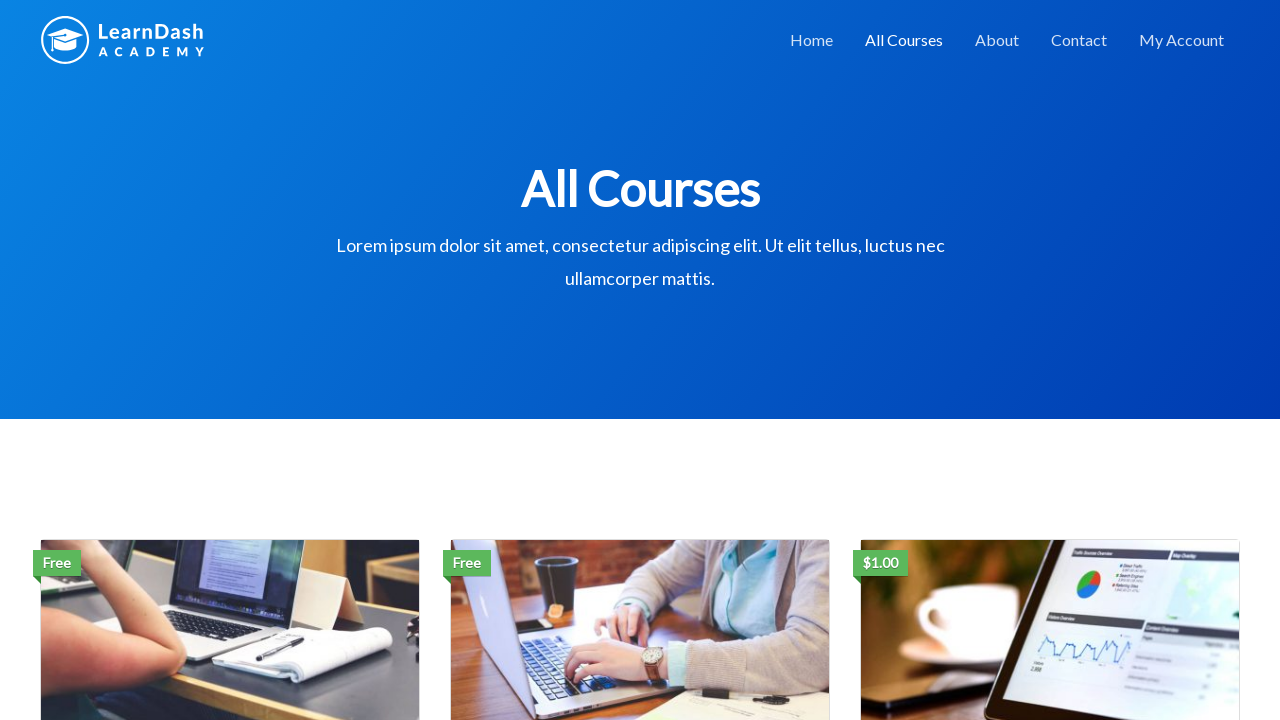

Counted 3 course headings on the page
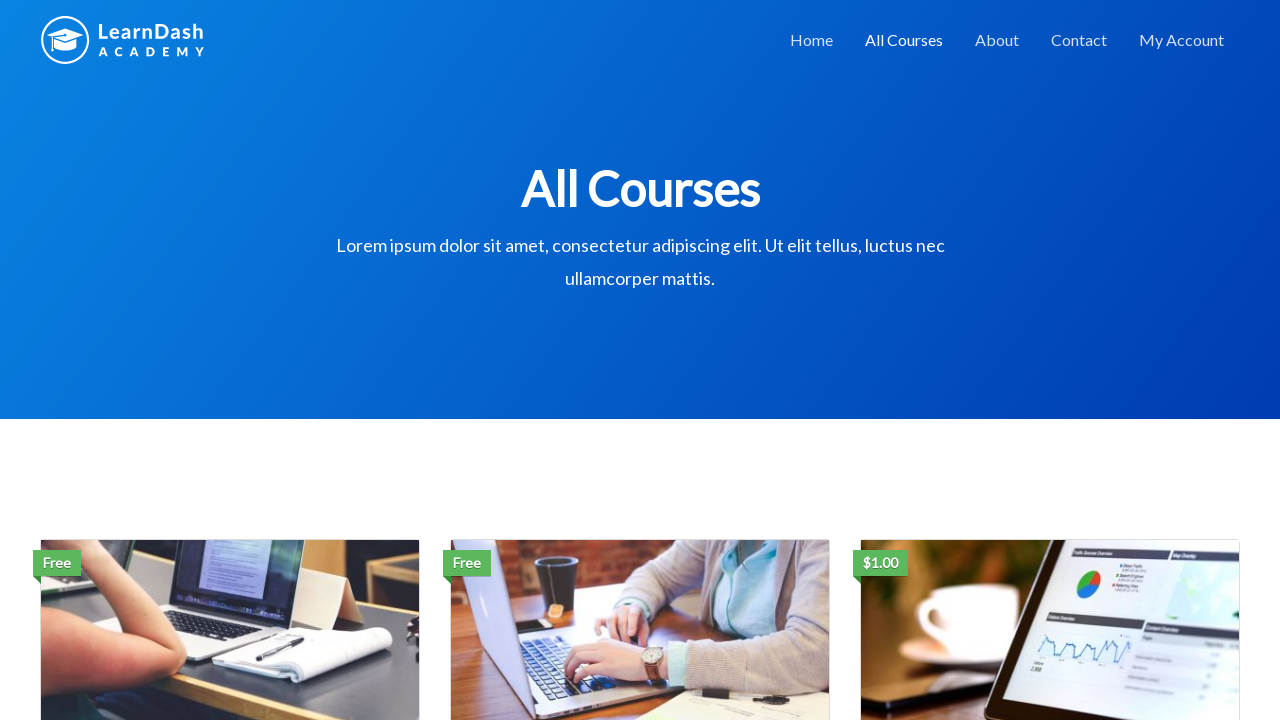

Printed total course count: 3
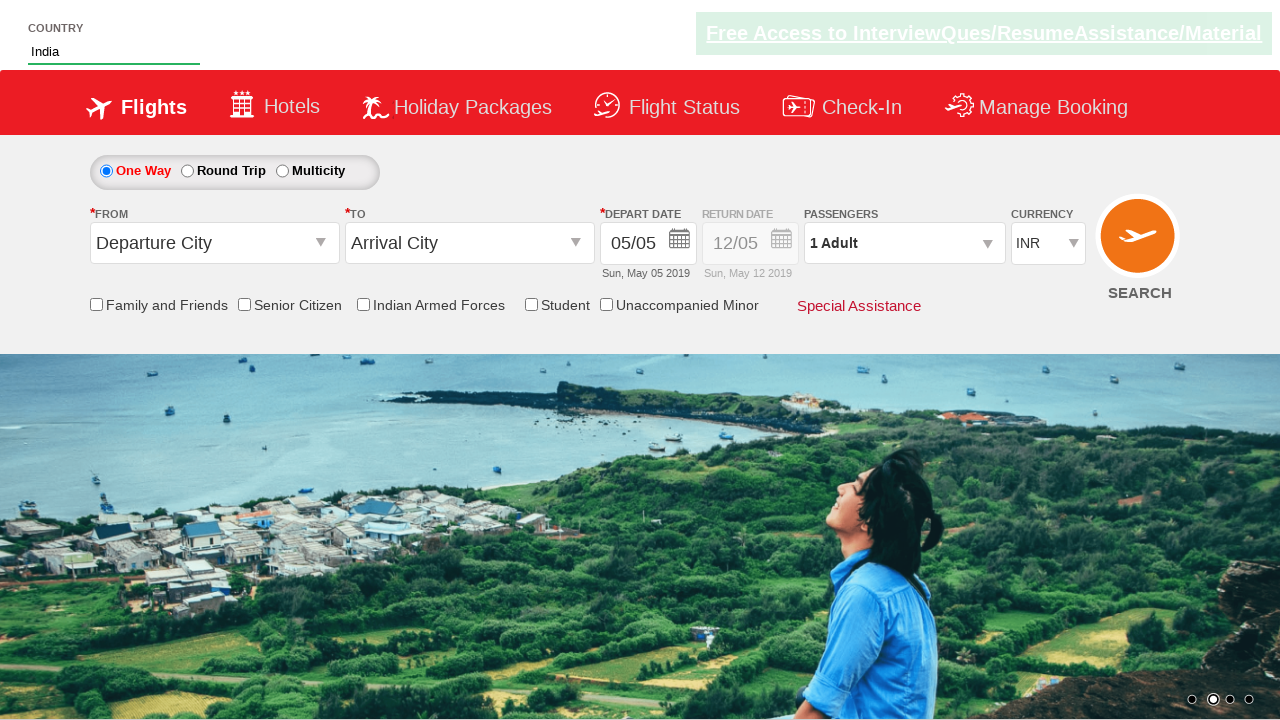

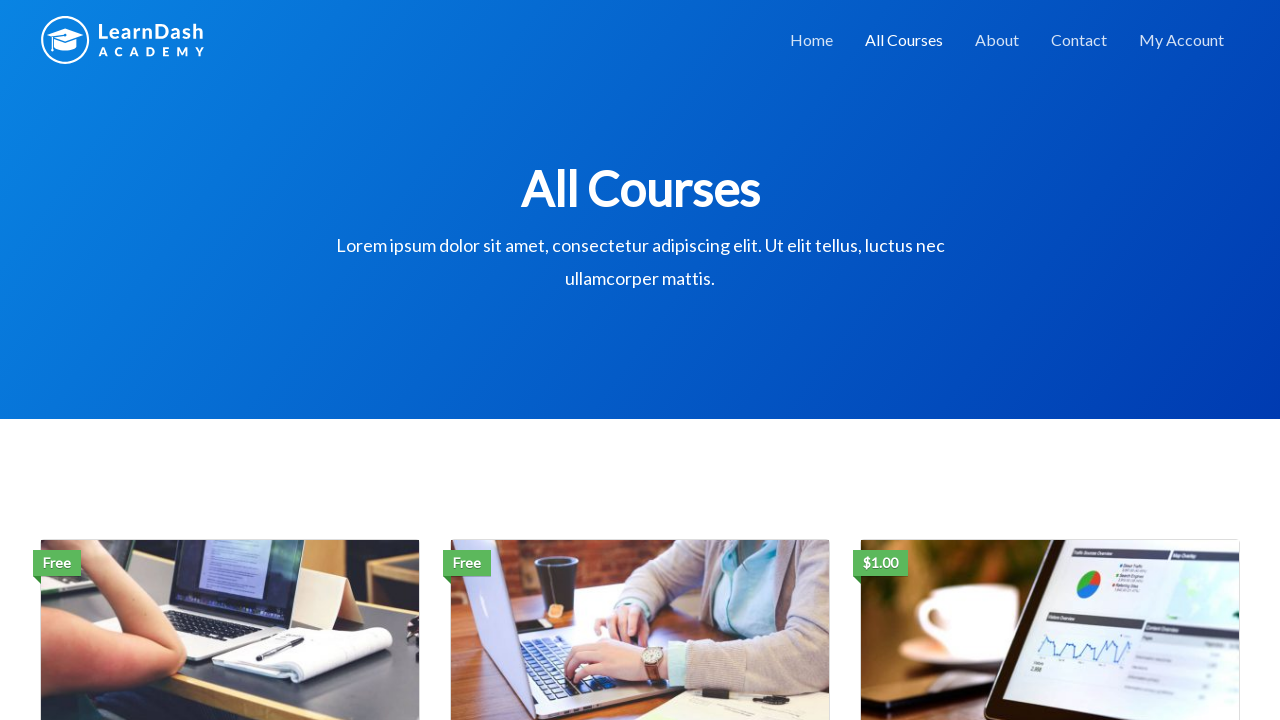